Tests dynamic controls on a practice website by clicking a checkbox, removing it, then enabling and disabling a text input field.

Starting URL: https://the-internet.herokuapp.com/dynamic_controls

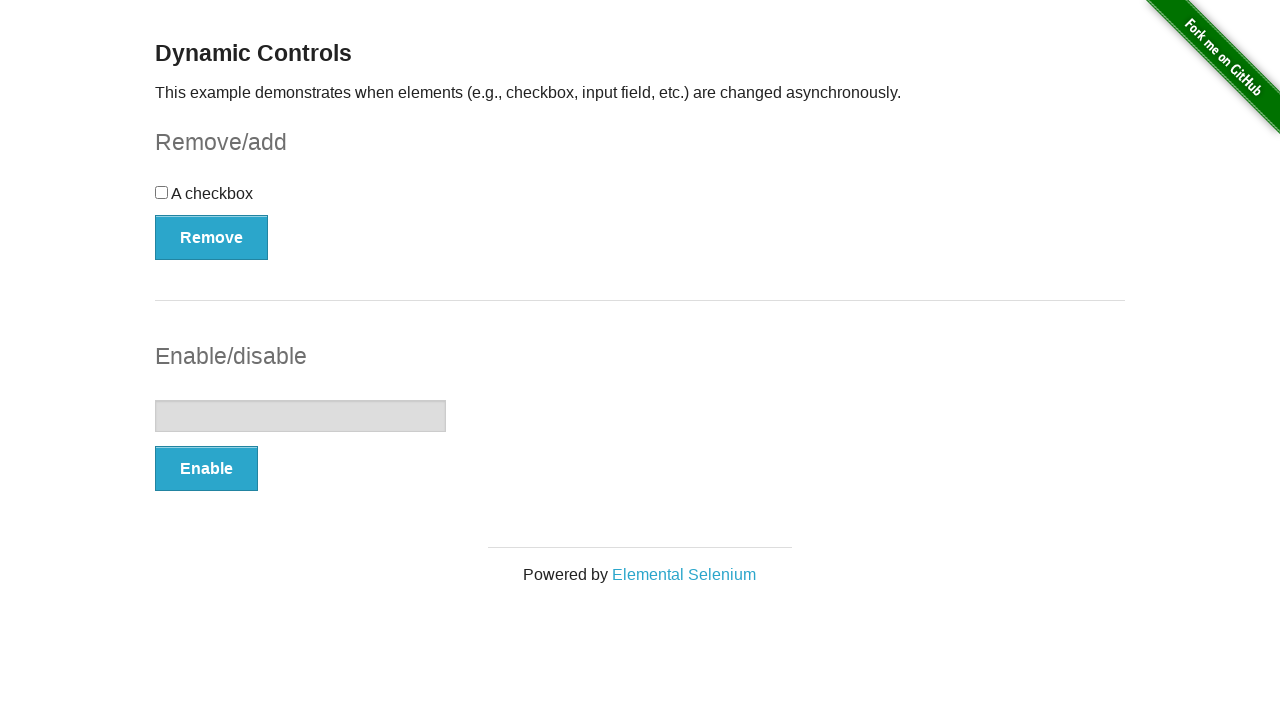

Navigated to dynamic controls practice page
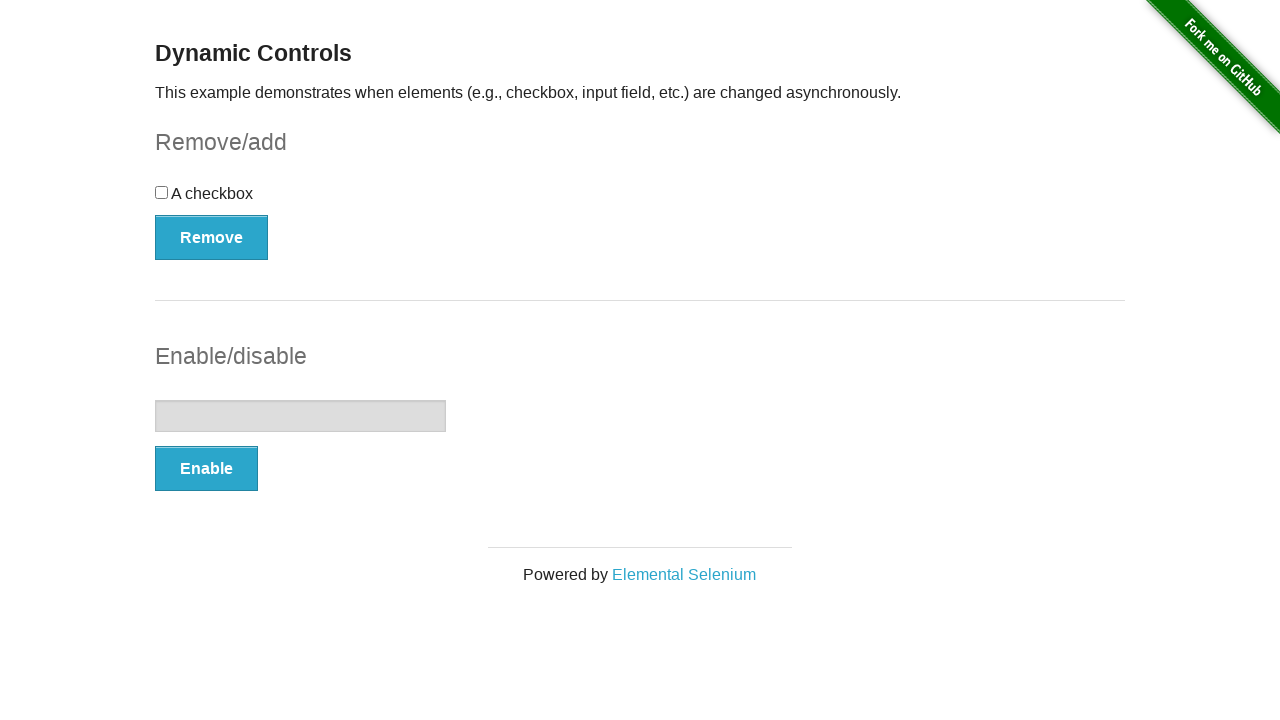

Clicked checkbox to select it at (162, 192) on xpath=//*[@id='checkbox']/input
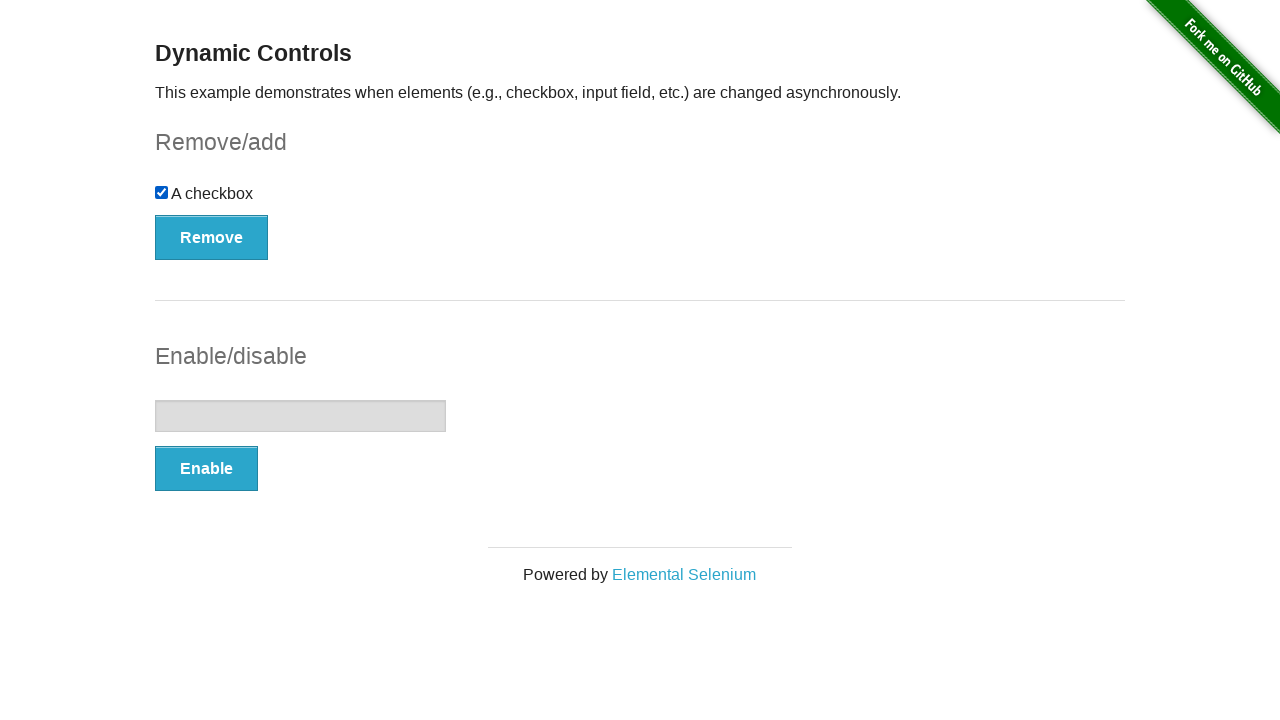

Clicked Remove button to remove the checkbox at (212, 237) on xpath=//*[@id='checkbox-example']/button
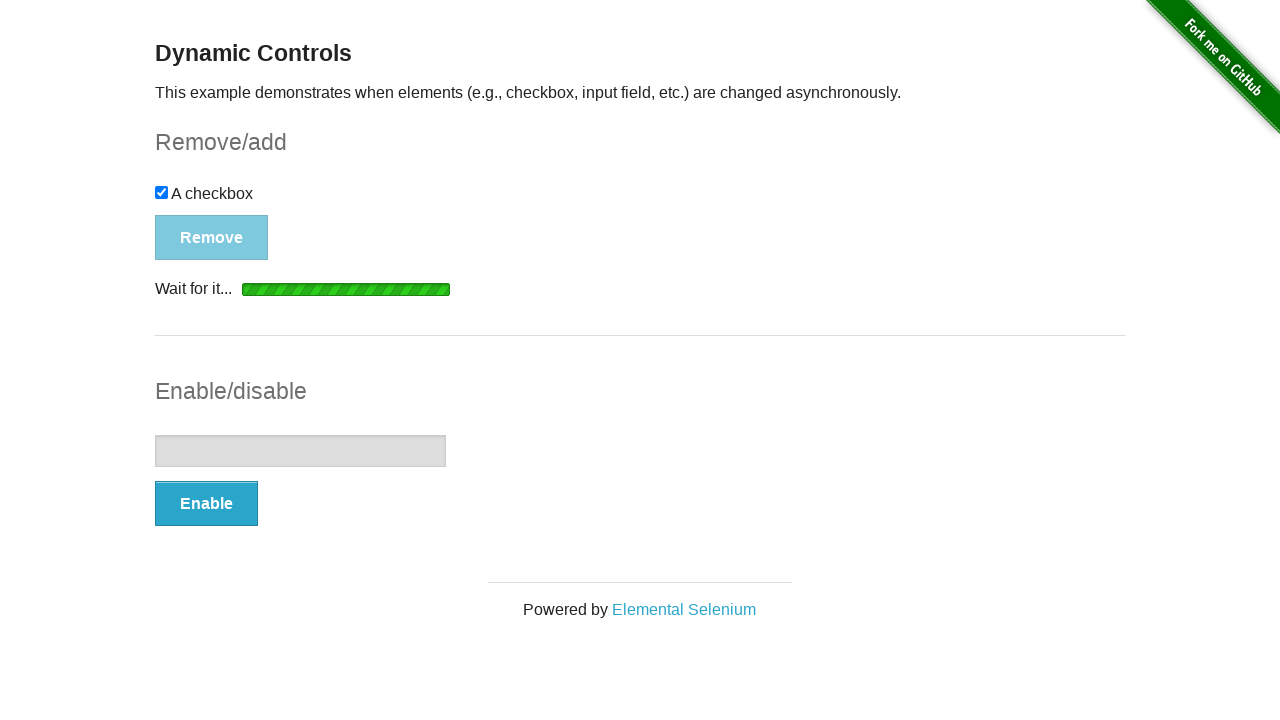

Checkbox removal completed - message appeared
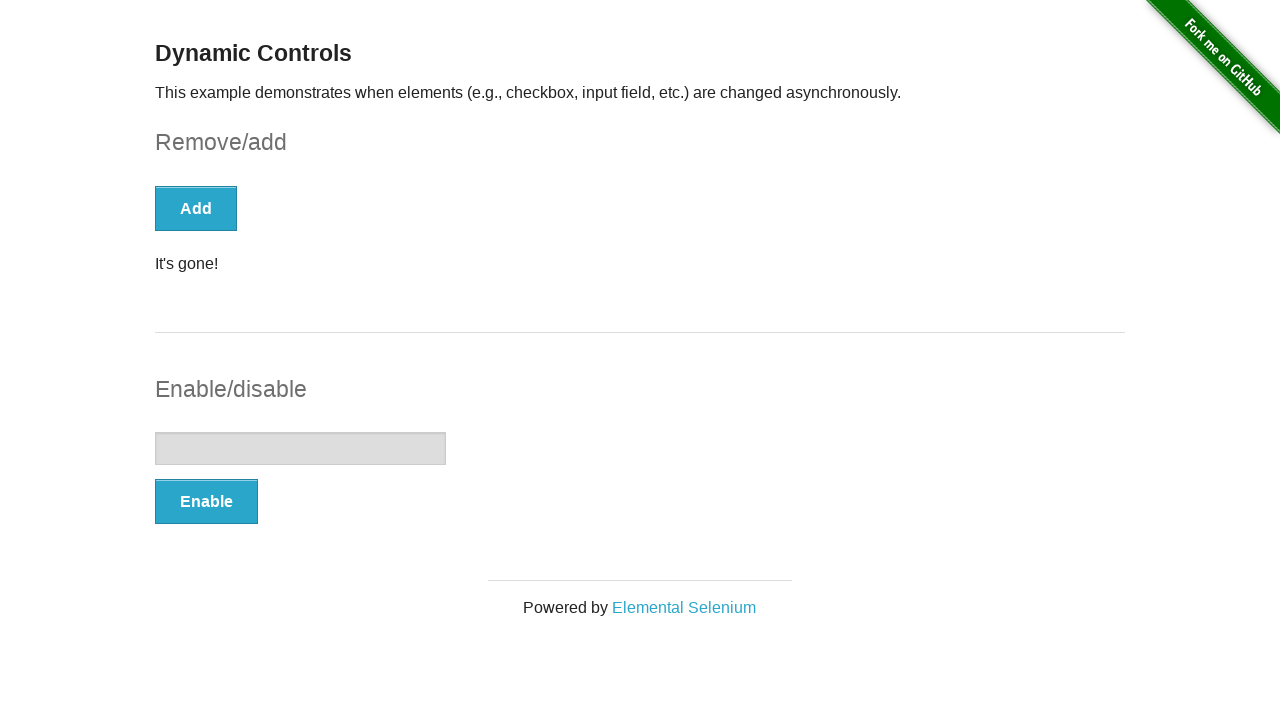

Clicked Enable button to enable the text input at (206, 501) on xpath=//*[@id='input-example']/button
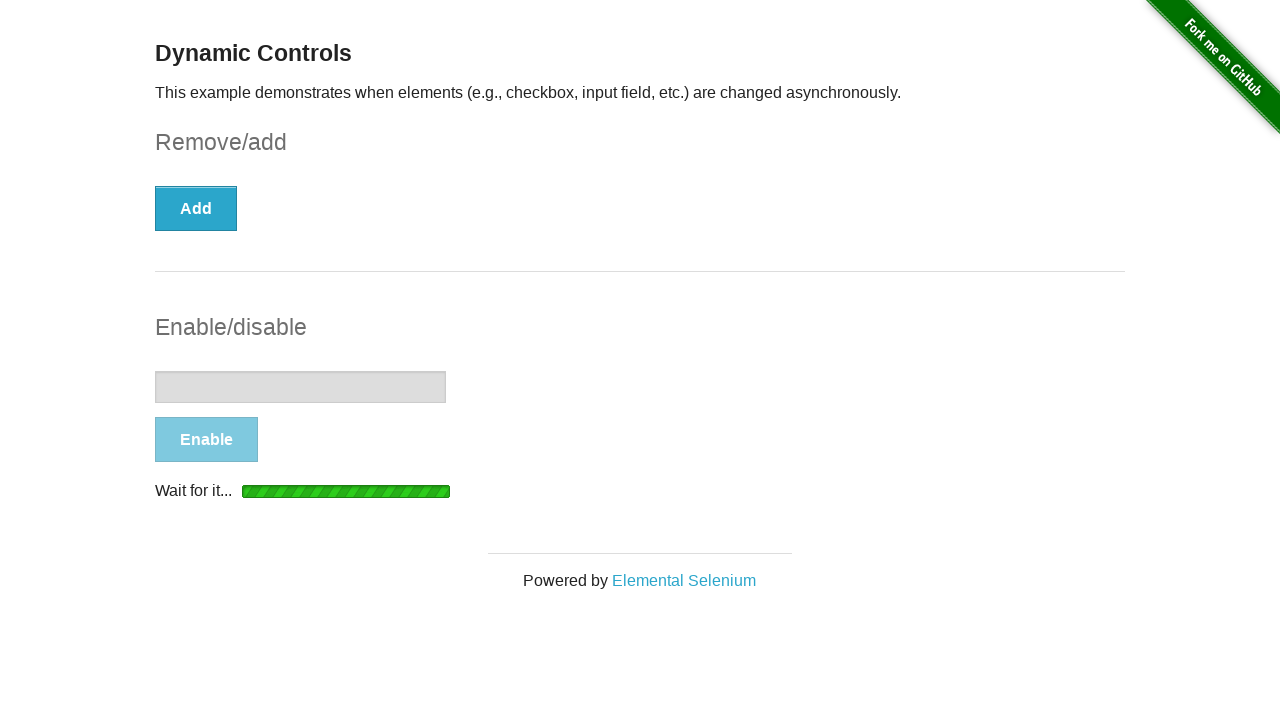

Text input enabled - message appeared
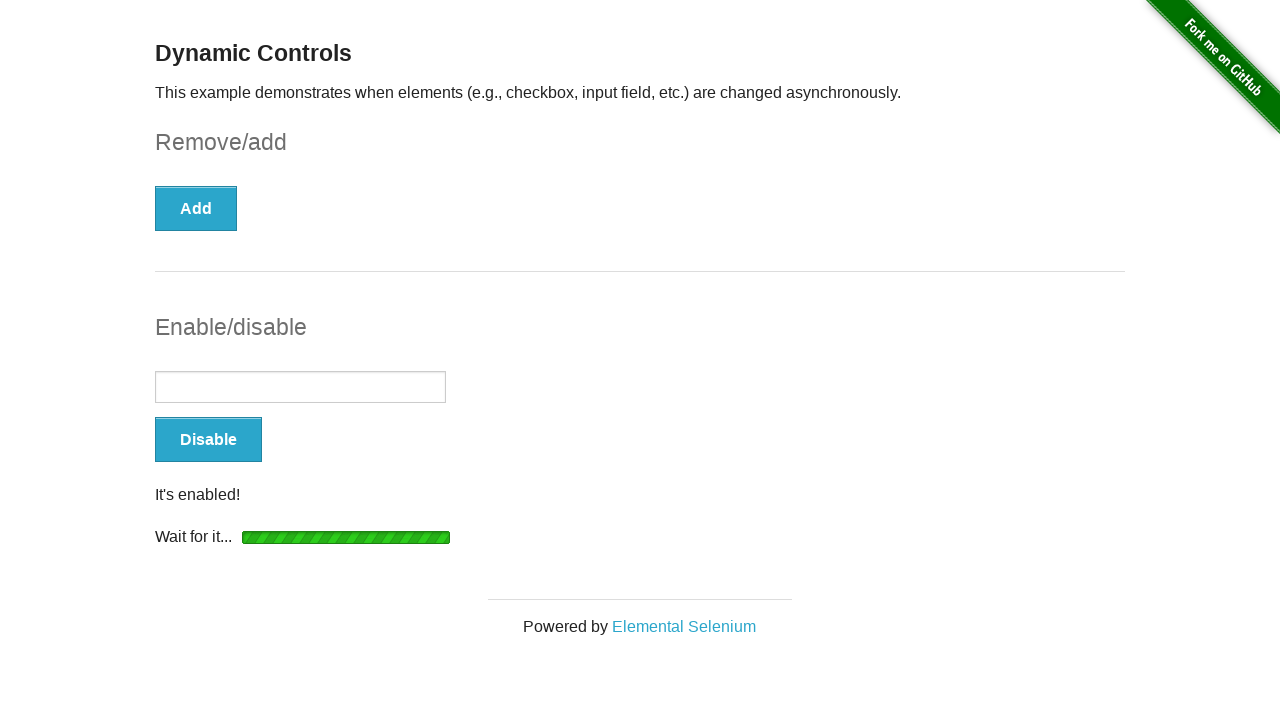

Clicked Disable button to disable the text input at (208, 440) on xpath=//*[@id='input-example']/button
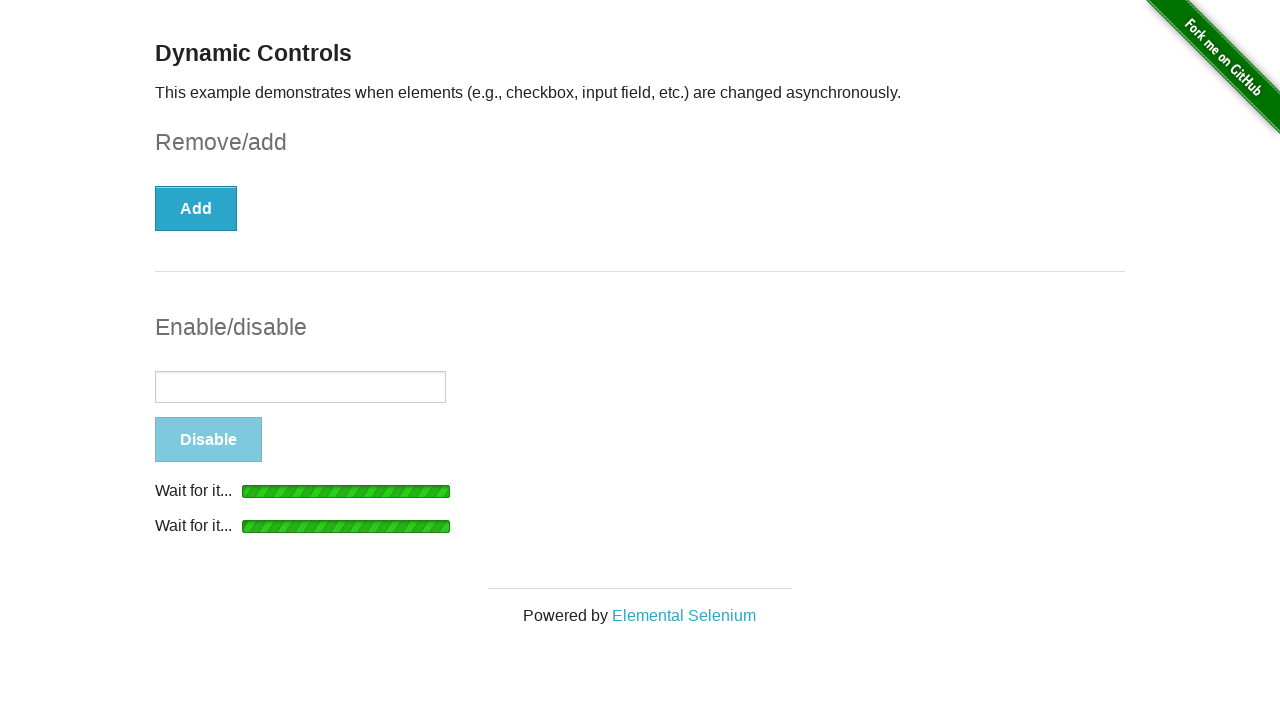

Text input disabled - message appeared, test completed
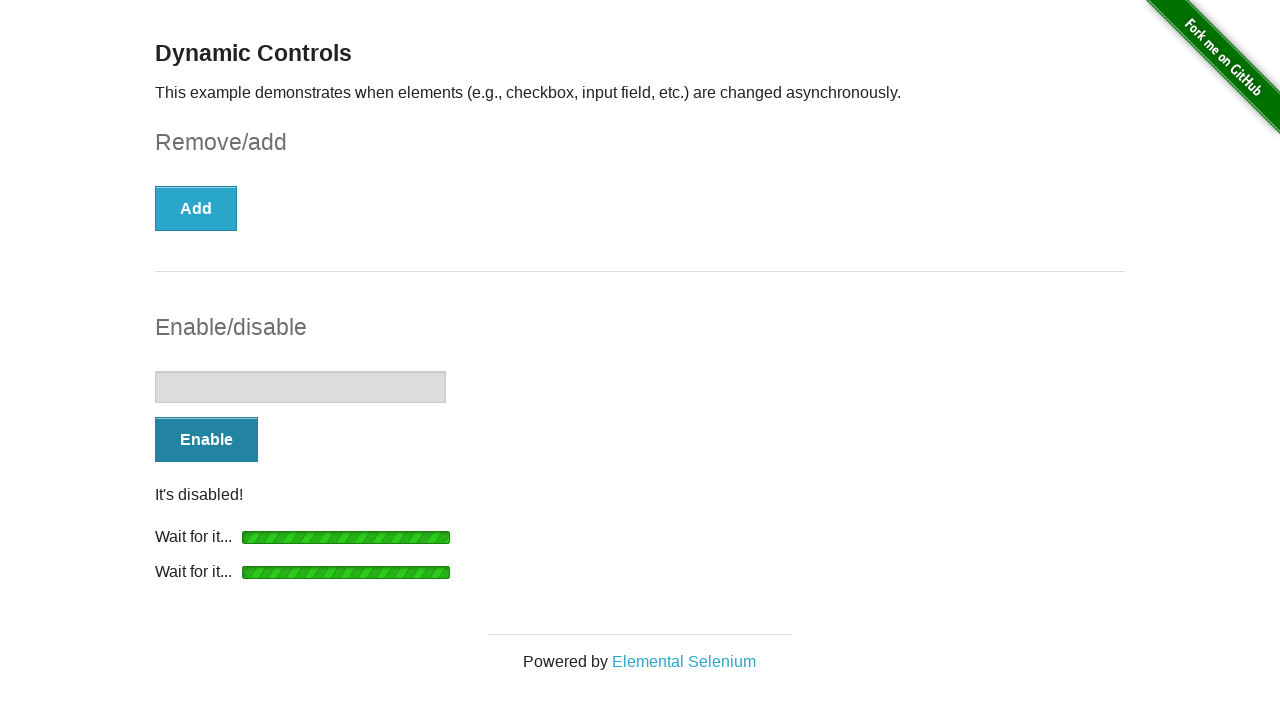

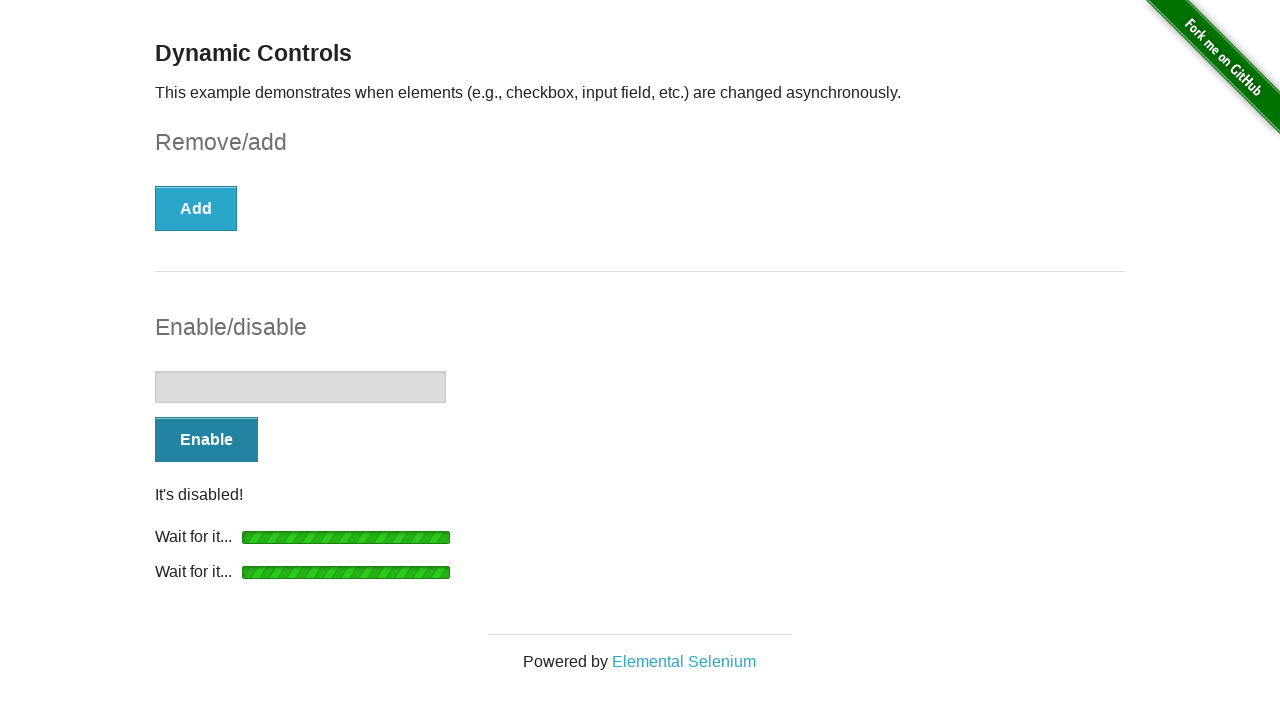